Verifies that the logo image is displayed on the AIUB website homepage

Starting URL: https://www.aiub.edu/

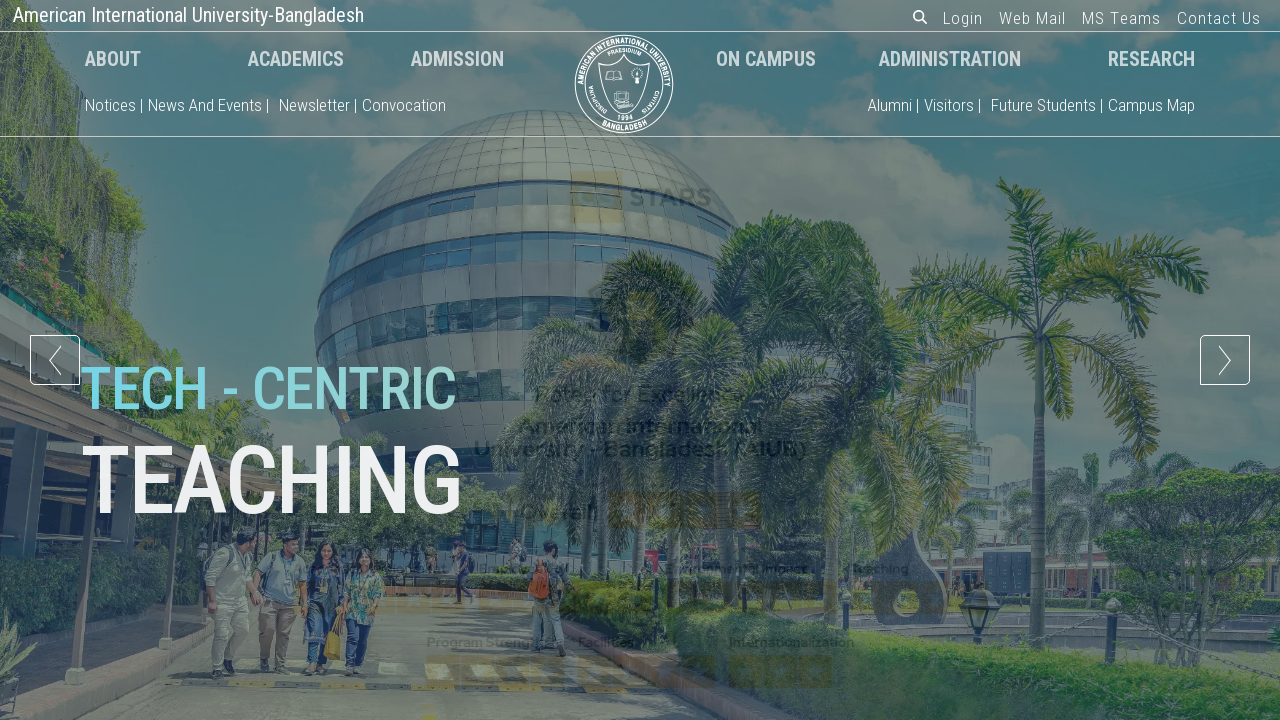

Navigated to AIUB homepage
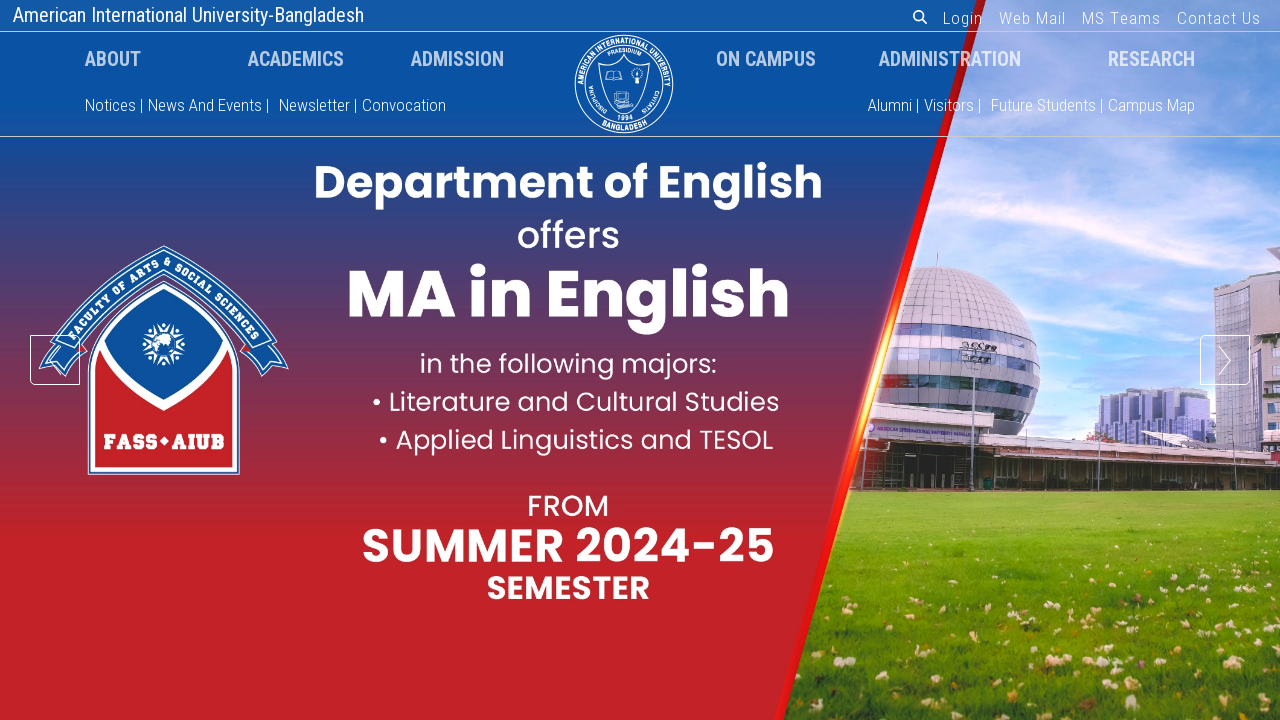

Located logo image element
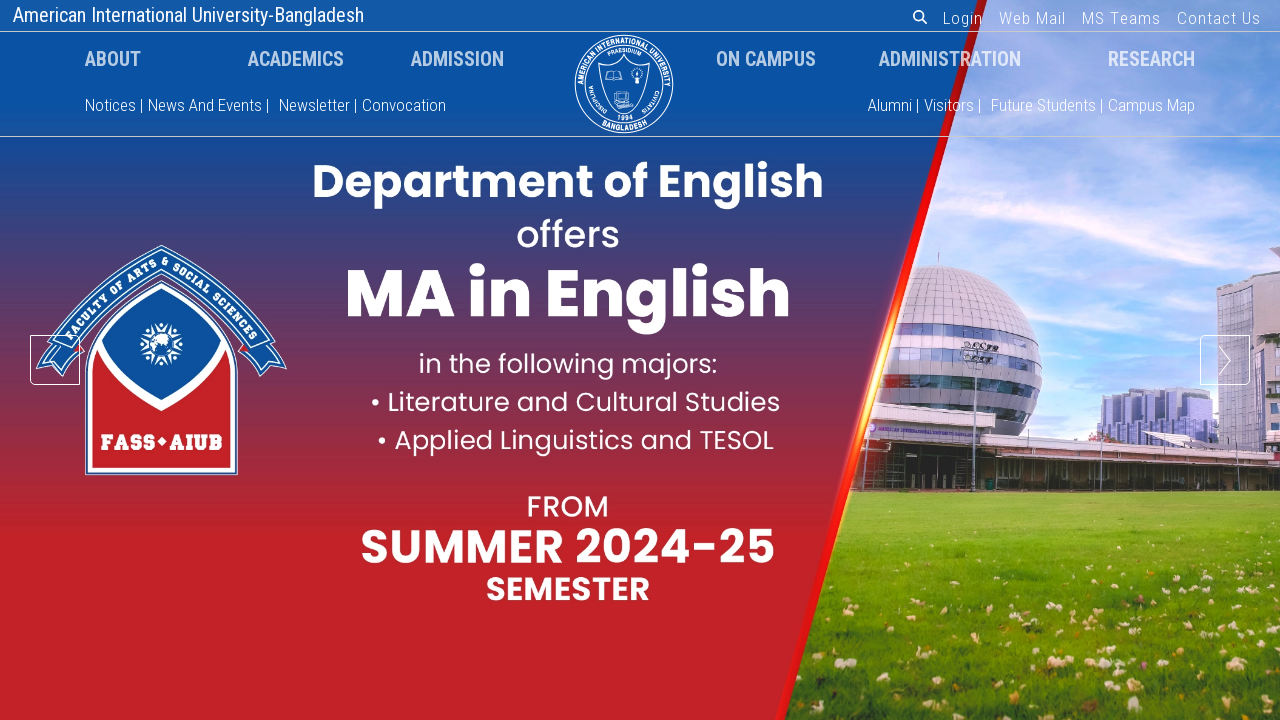

Verified that logo image is displayed on the homepage
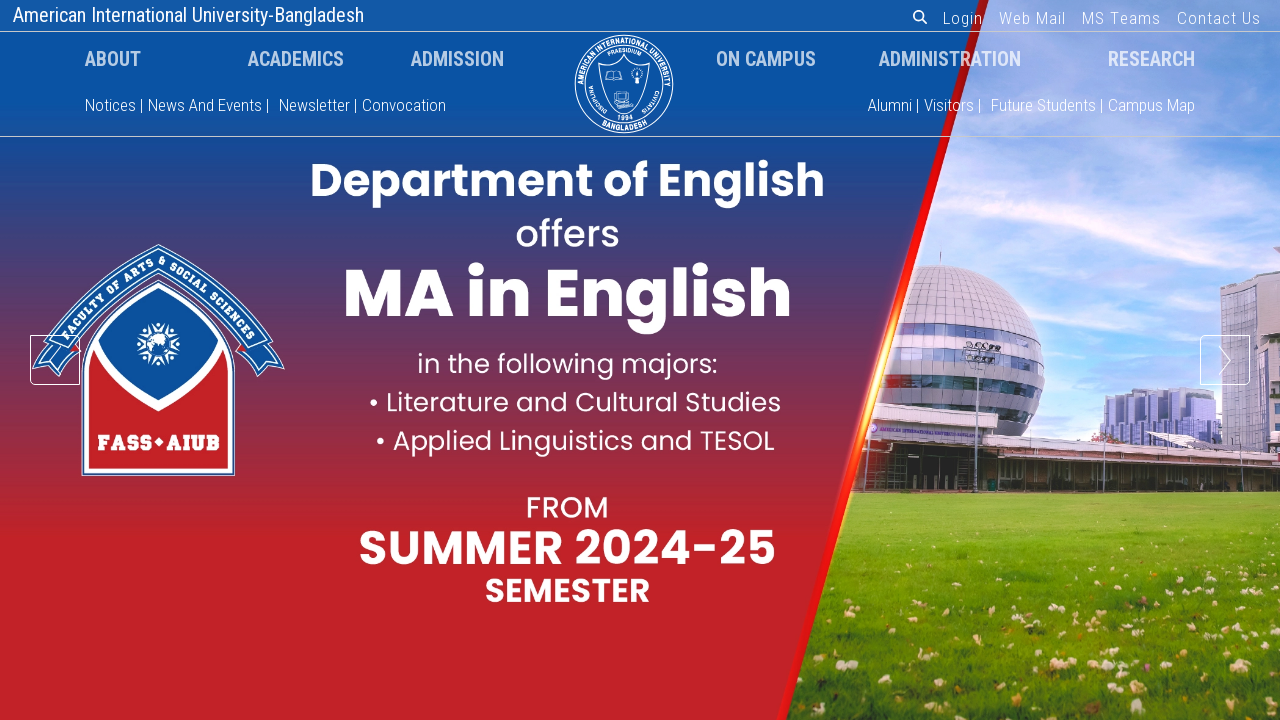

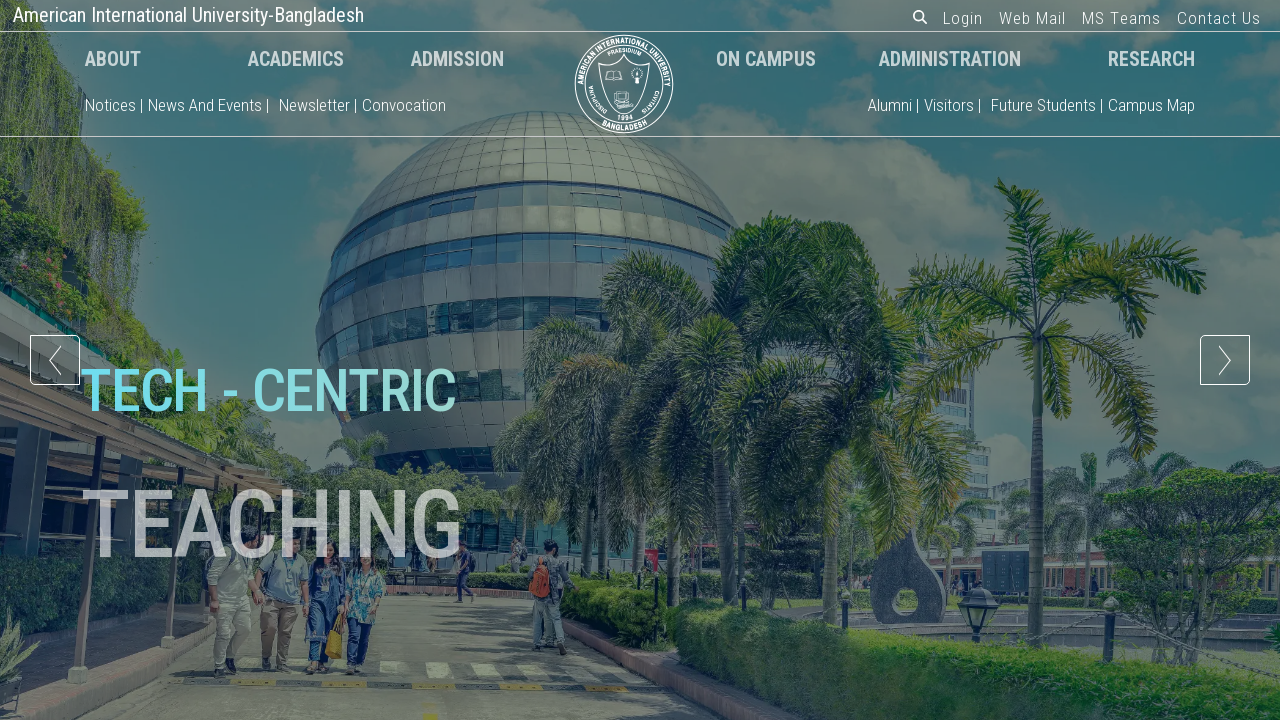